Verifies that the CMS portal logo with specific ID is displayed on the homepage

Starting URL: https://portal.cms.gov/portal/

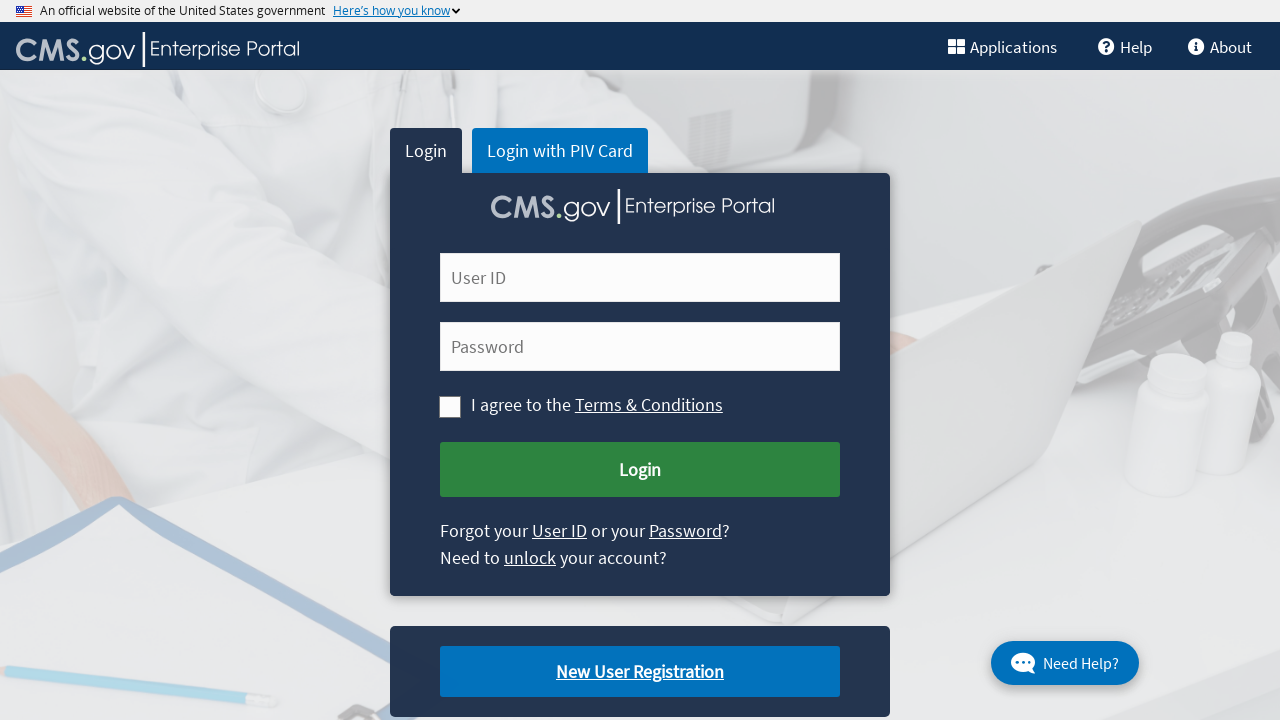

Navigated to CMS portal homepage
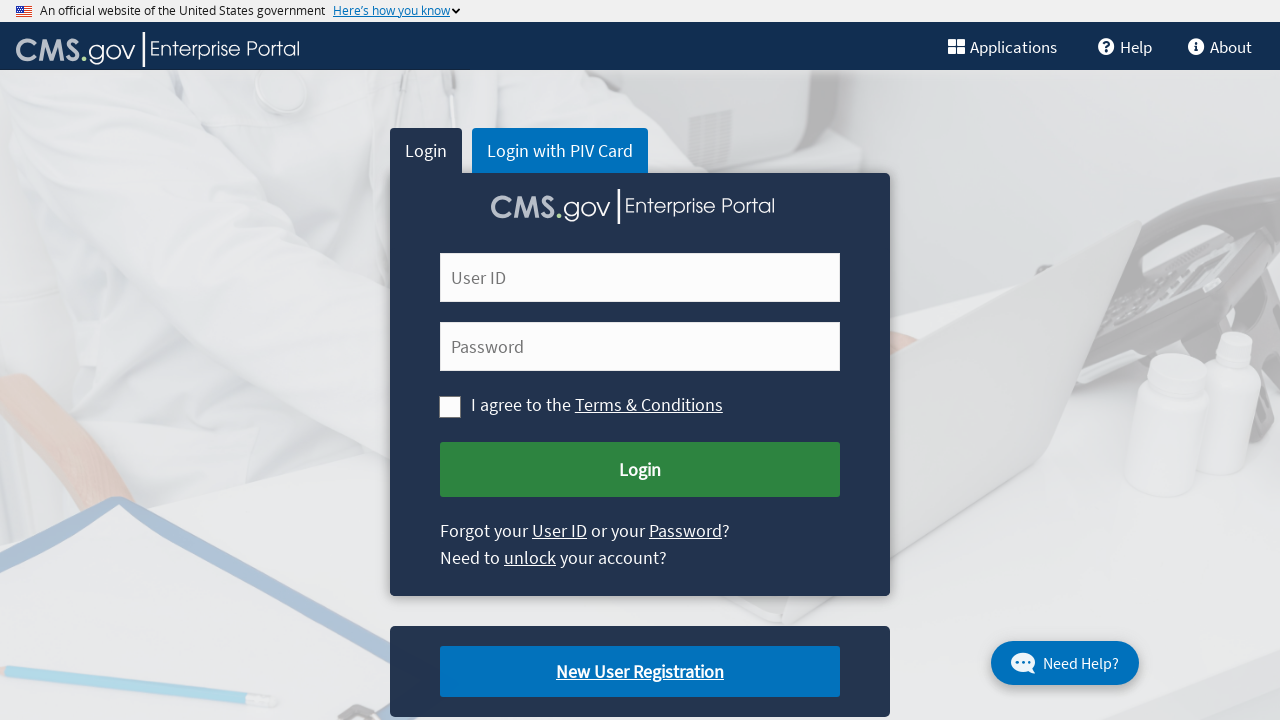

Located CMS portal logo element by ID
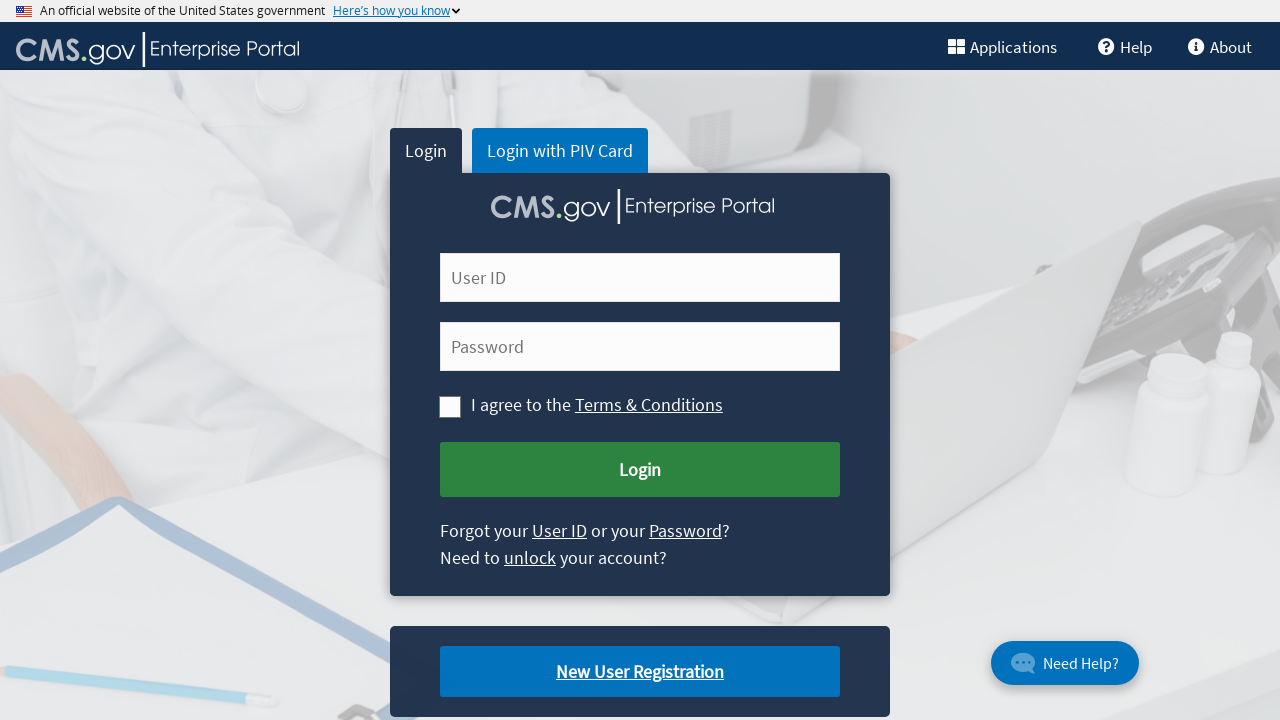

Verified that CMS portal logo is visible on homepage
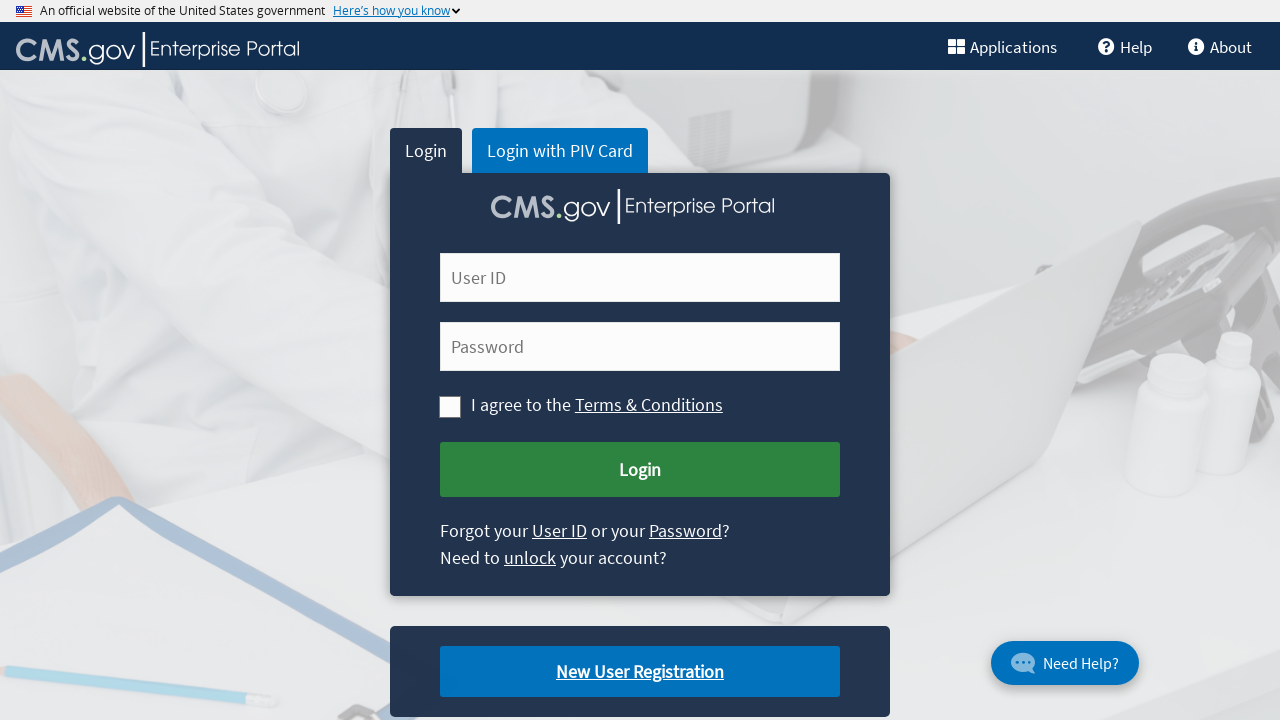

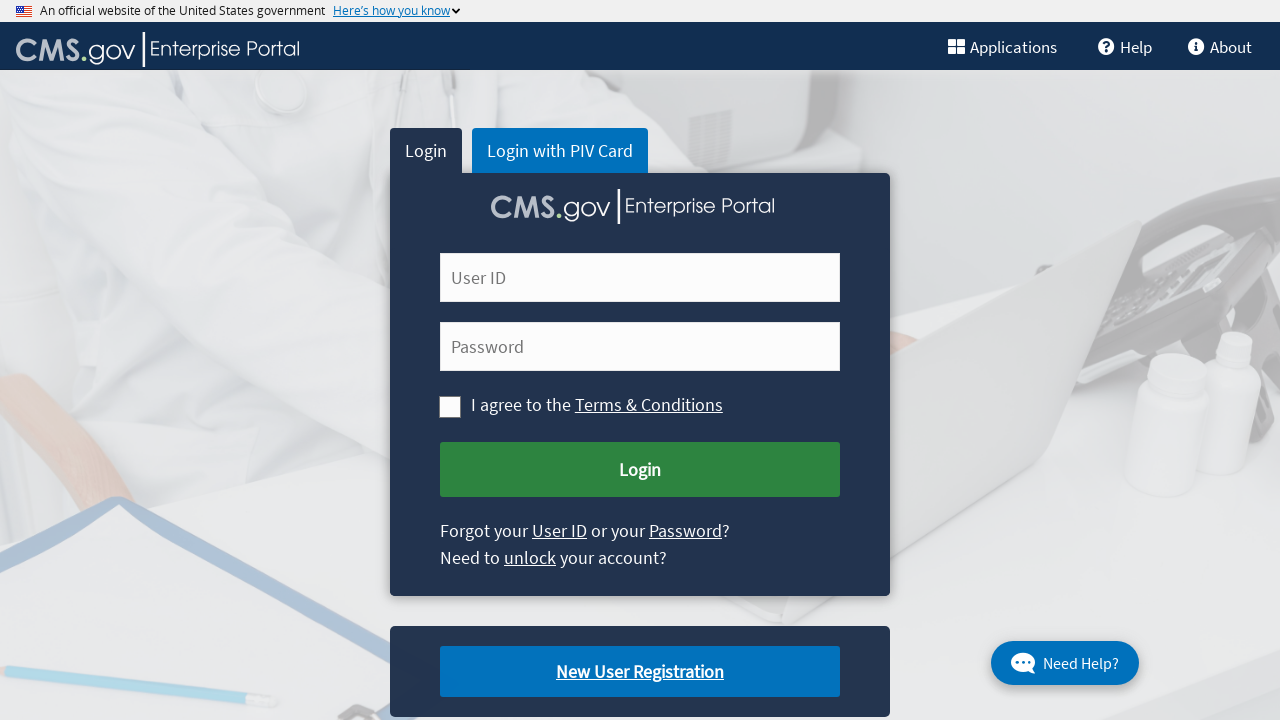